Tests the Add/Remove Elements functionality by navigating to the page, clicking the add button to create an element, then clicking the delete button to remove it

Starting URL: https://the-internet.herokuapp.com/

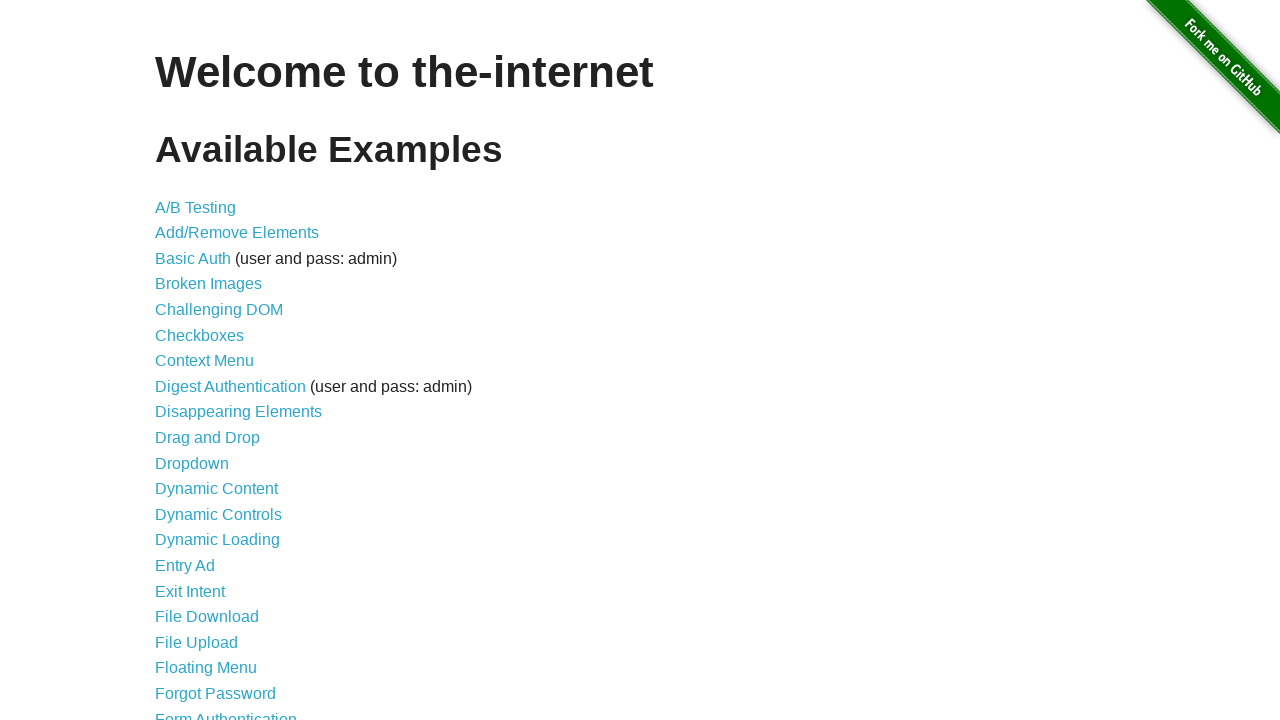

Clicked on Add/Remove Elements link at (237, 233) on xpath=//a[text()='Add/Remove Elements']
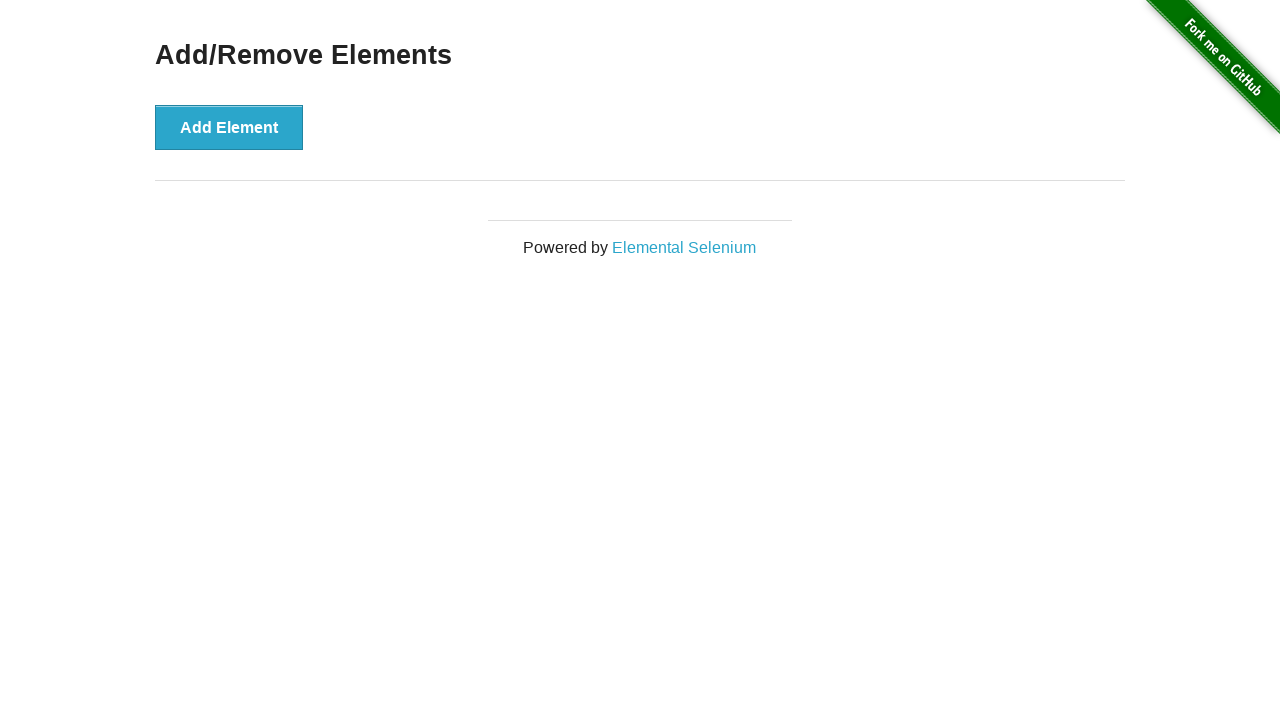

Clicked the Add button to create a new element at (229, 127) on xpath=//button[@onclick='addElement()']
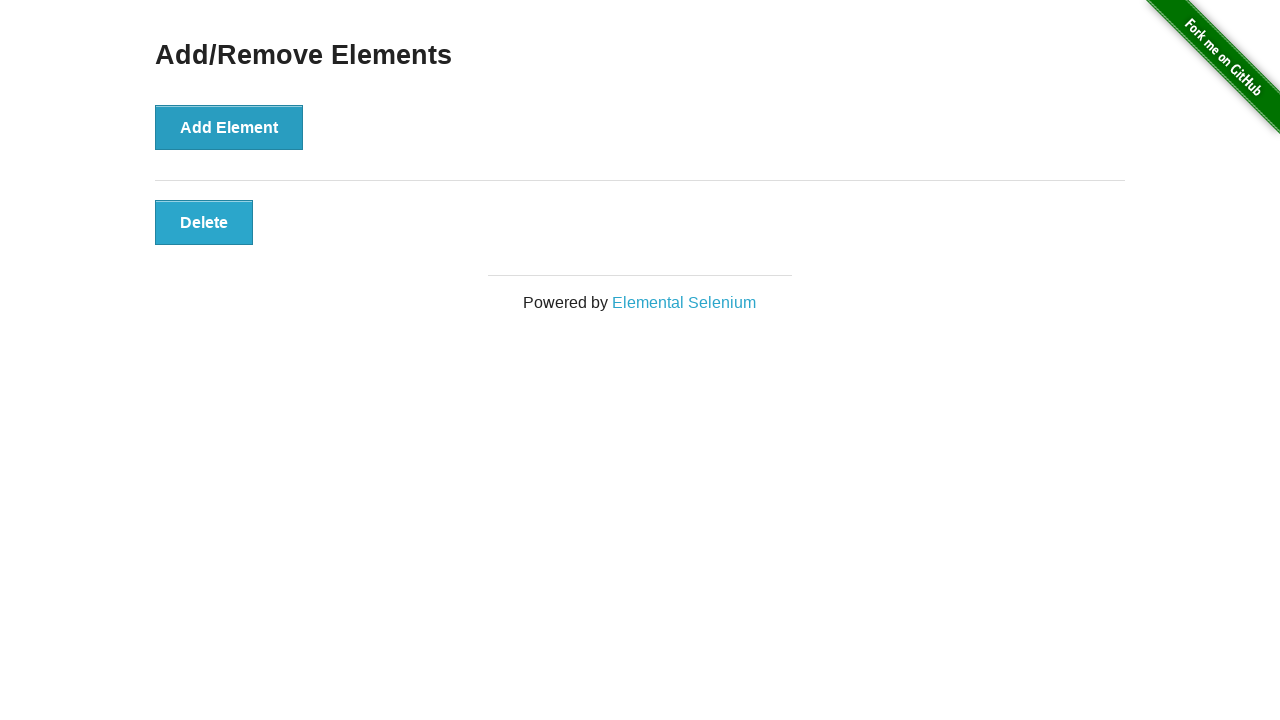

Clicked the Delete button to remove the element at (204, 222) on xpath=//button[@onclick='deleteElement()']
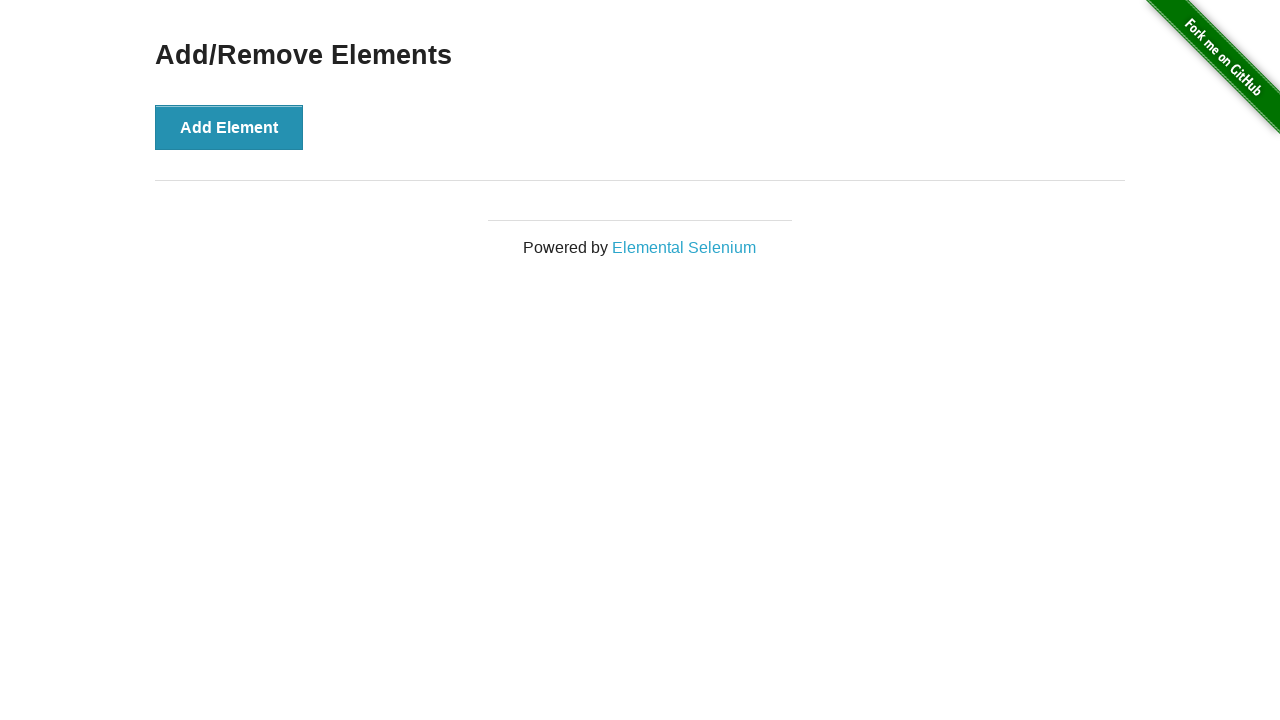

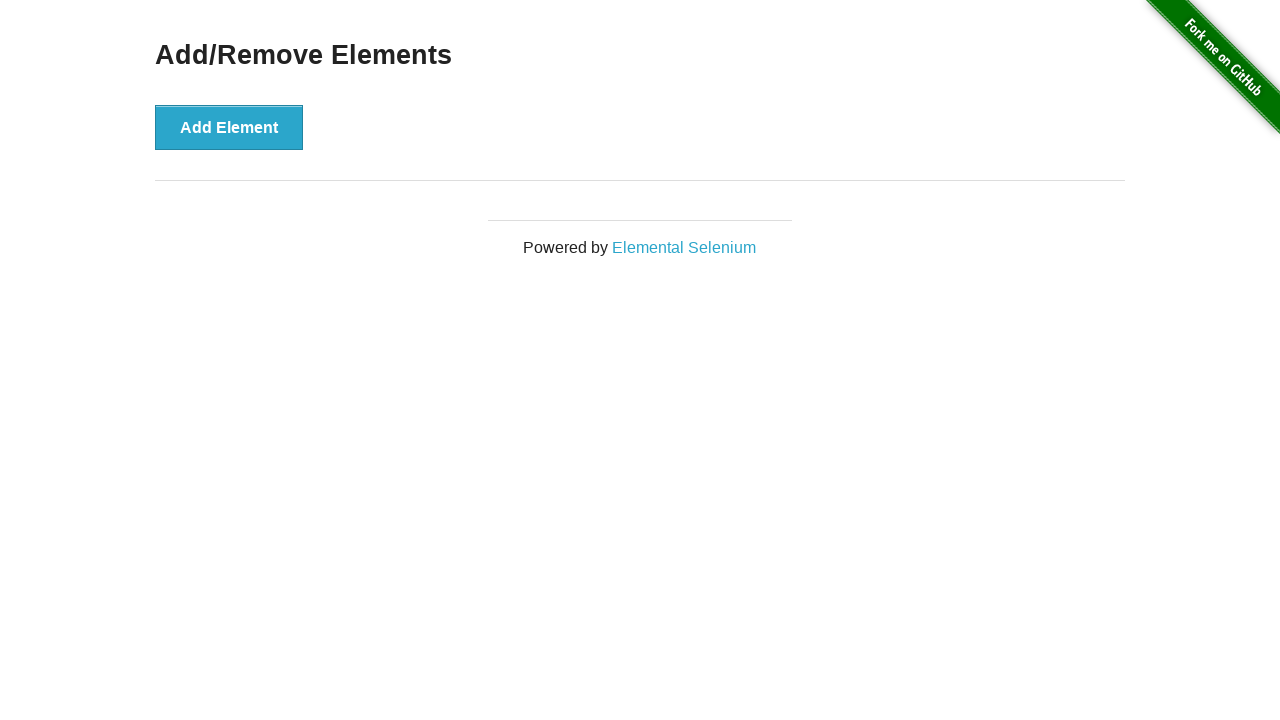